Tests an e-commerce purchase flow by navigating categories, adding products to cart, filling checkout form and completing purchase

Starting URL: http://www.demoblaze.com

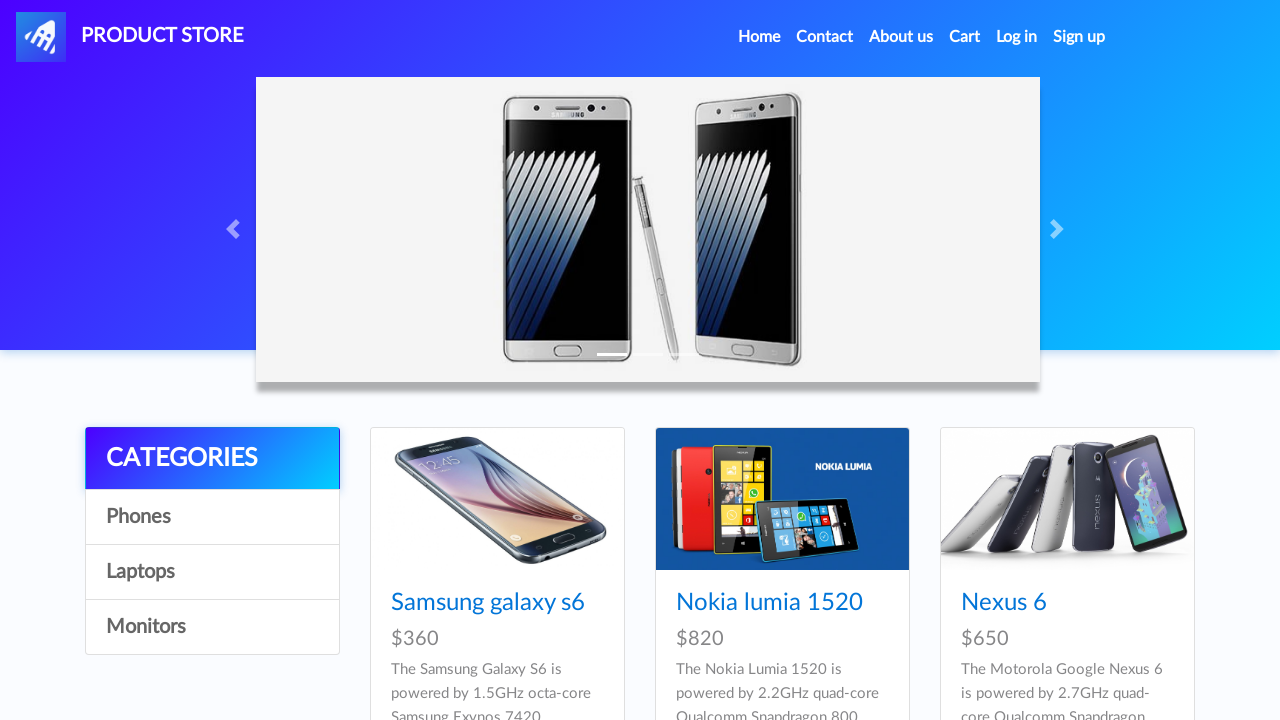

Clicked on Phones category at (212, 517) on xpath=//a[text()='Phones']
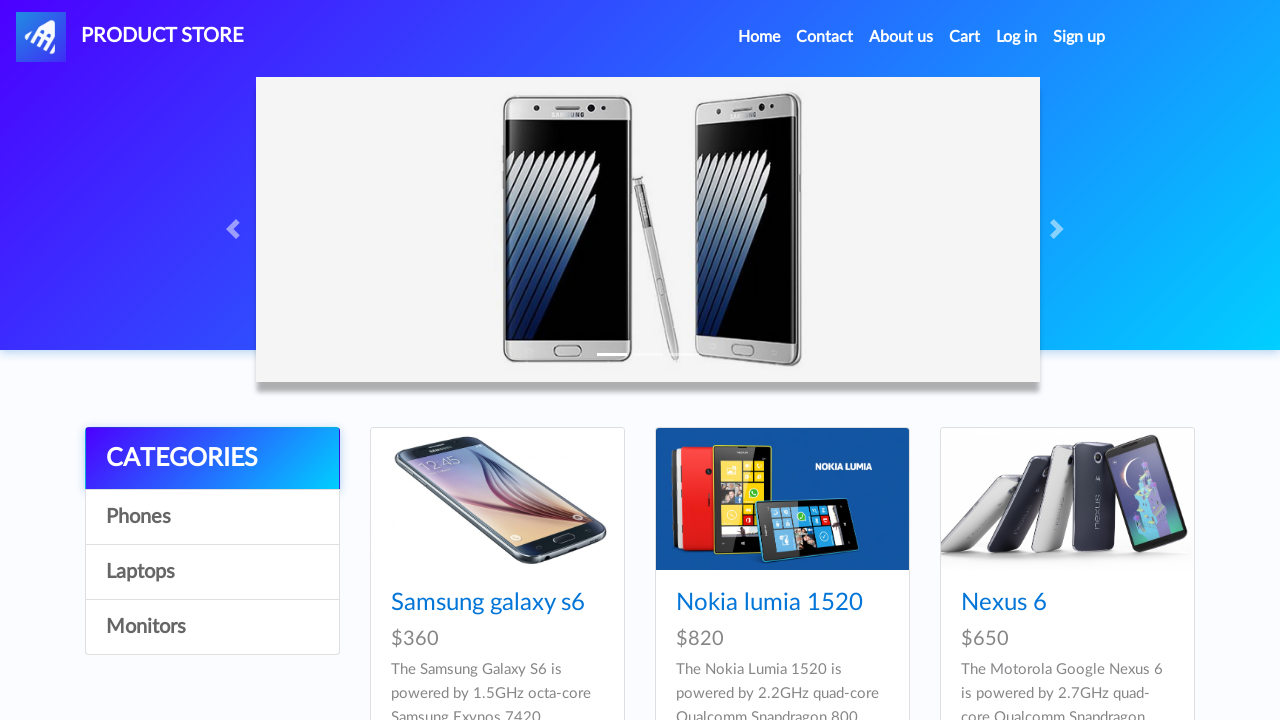

Samsung galaxy s6 product loaded
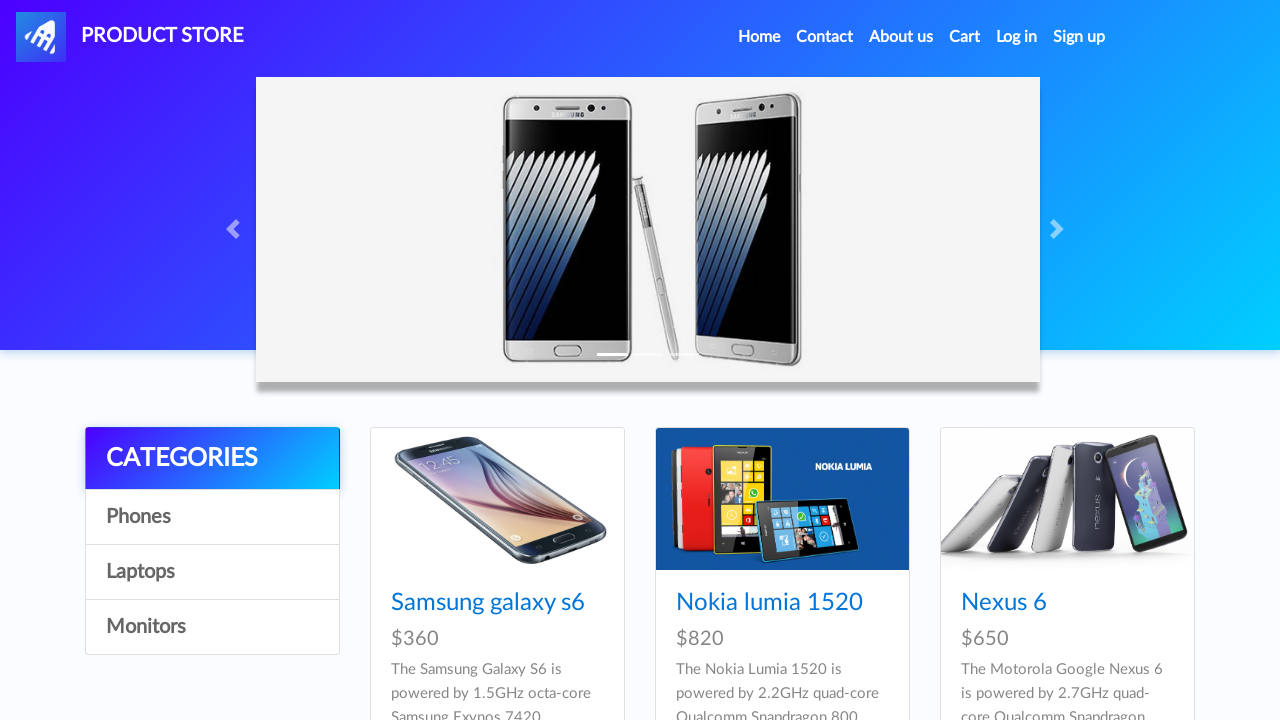

Clicked on Samsung galaxy s6 product at (488, 603) on xpath=//a[text()='Samsung galaxy s6']
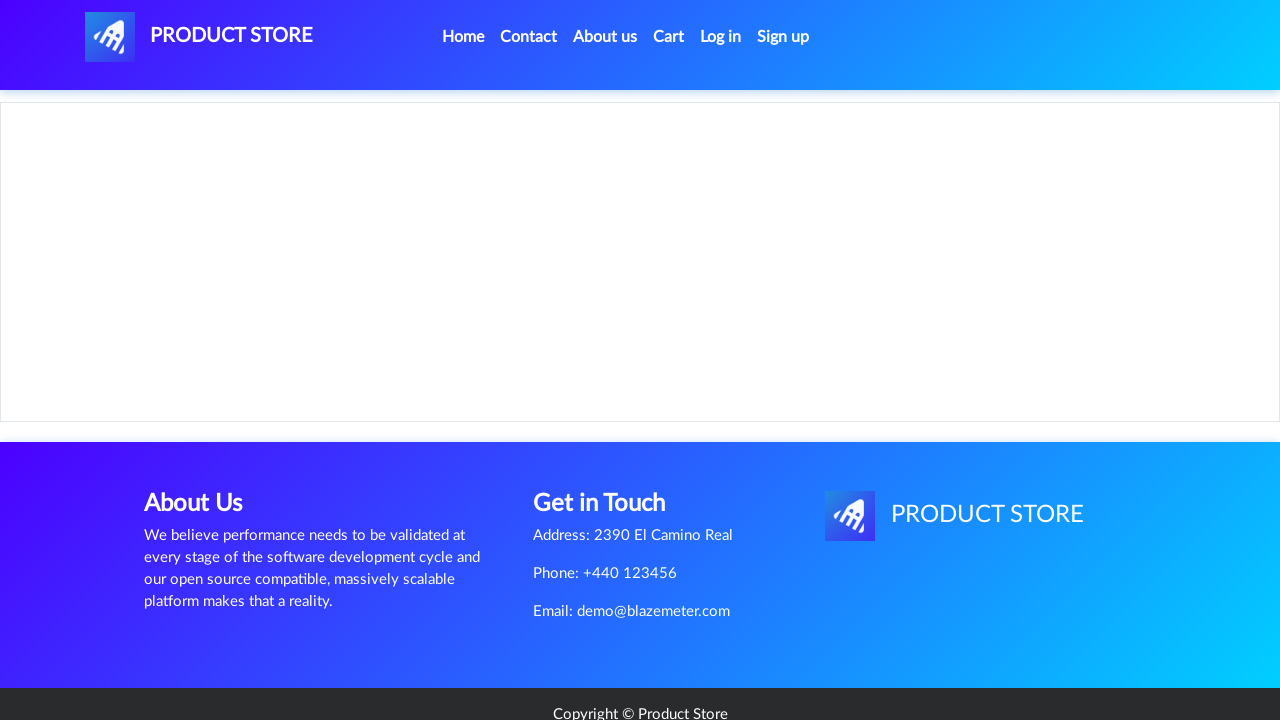

Product page loaded with Add to cart button
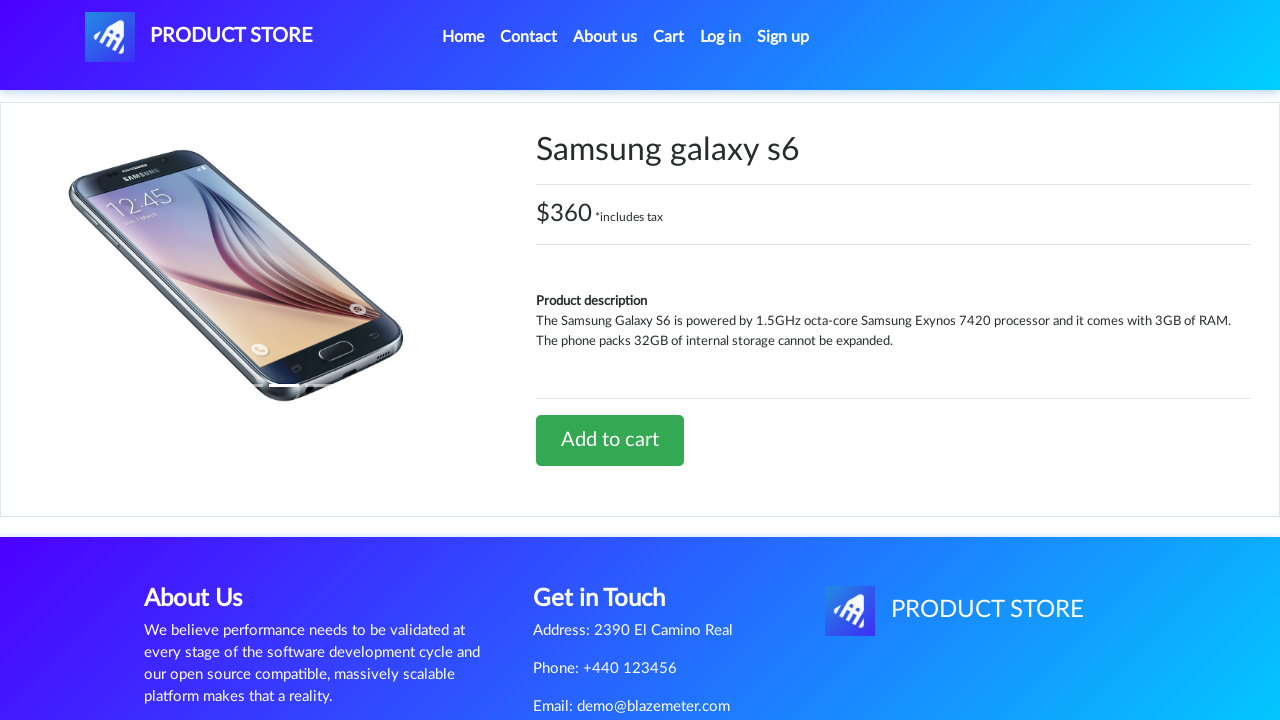

Clicked Add to cart button at (610, 440) on xpath=//a[text()='Add to cart']
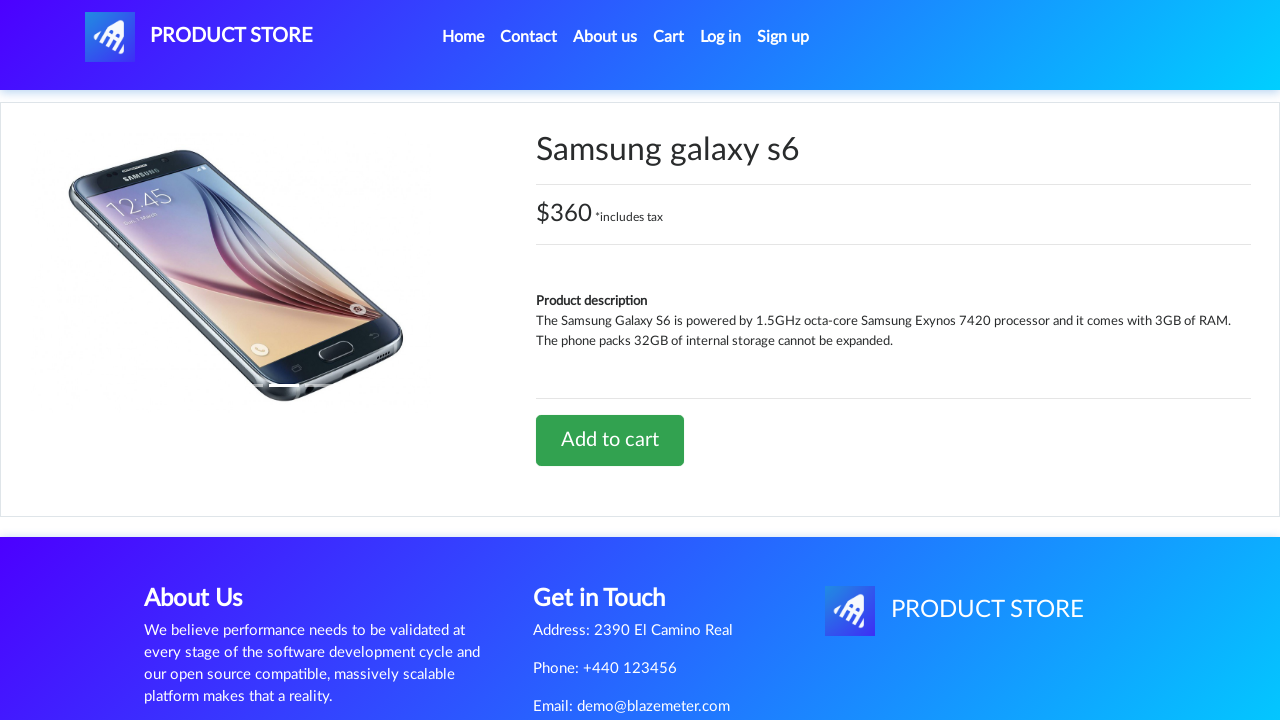

Dialog handler registered and confirmed
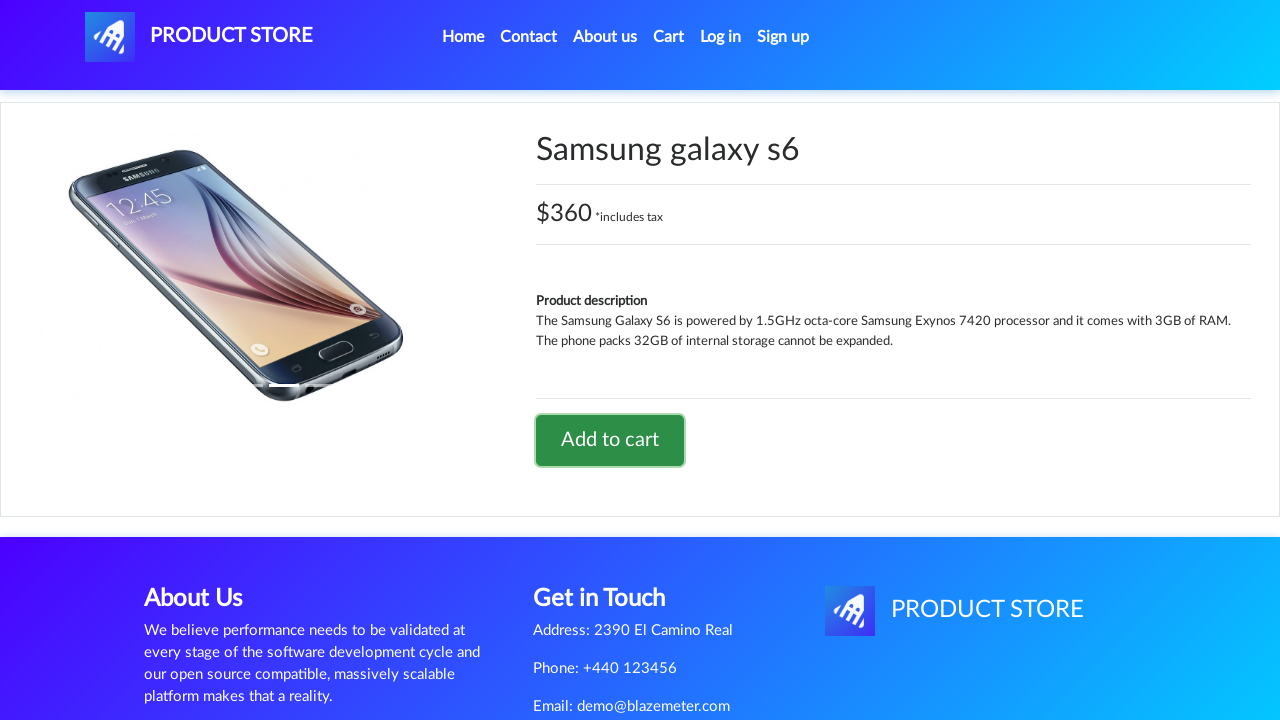

Navigated to Cart page at (669, 37) on xpath=//a[text()='Cart']
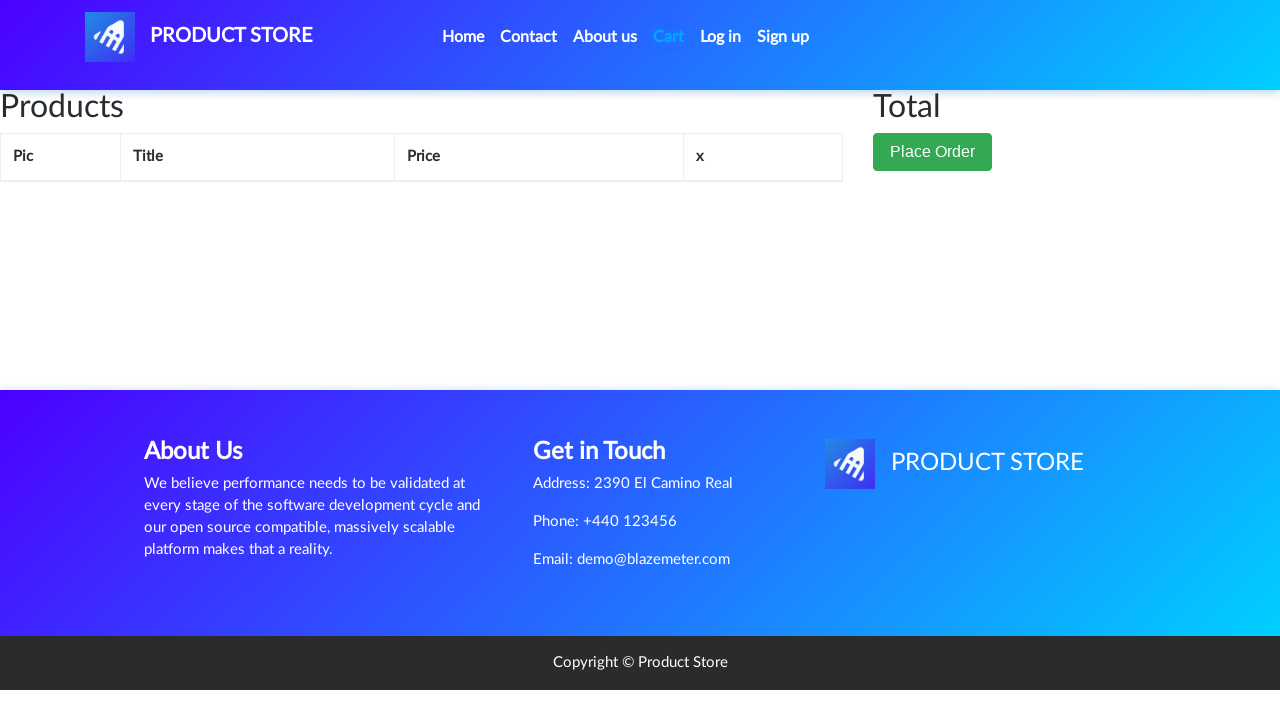

Place Order button is visible
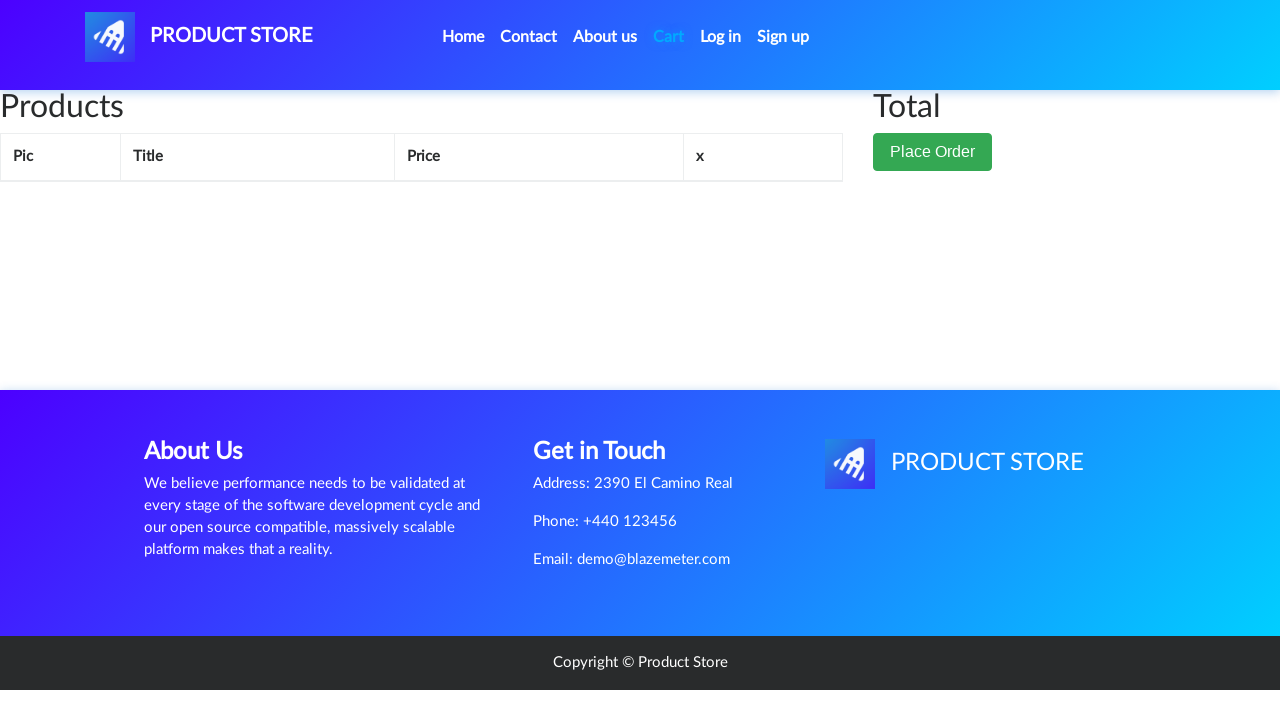

Clicked Place Order button at (933, 191) on xpath=//button[text()='Place Order']
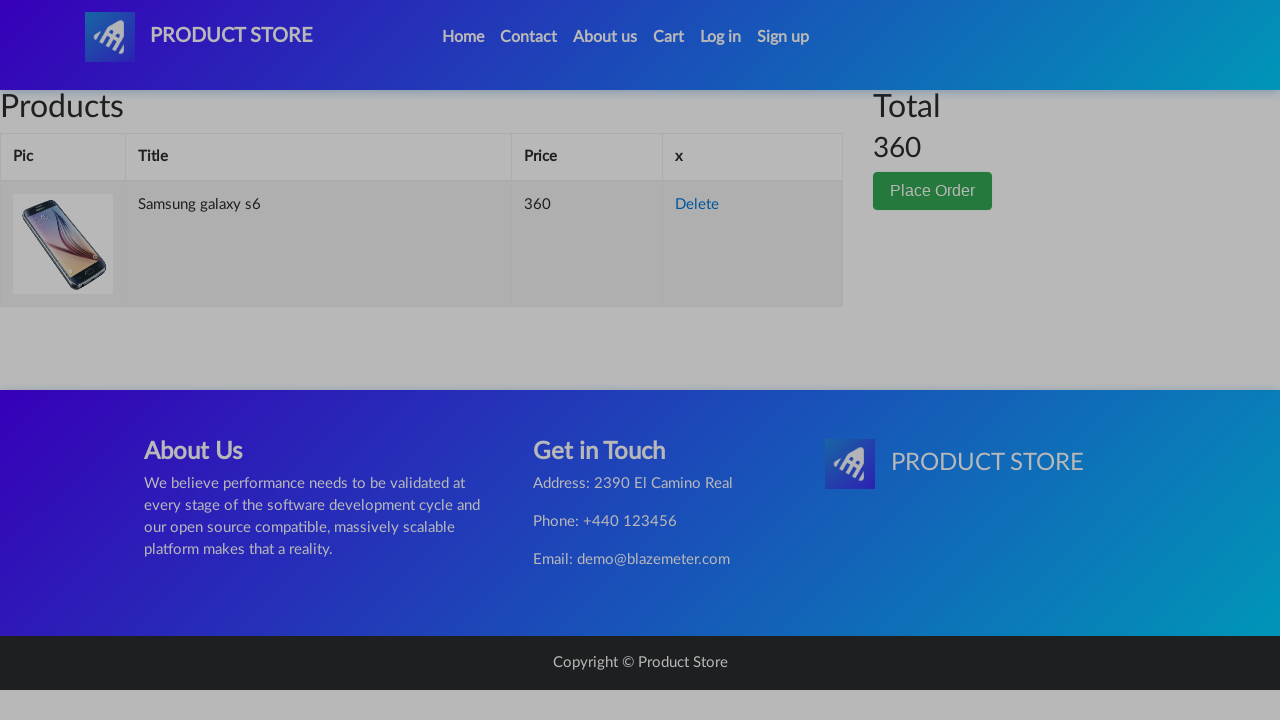

Filled name field with 'TestUser' on #name
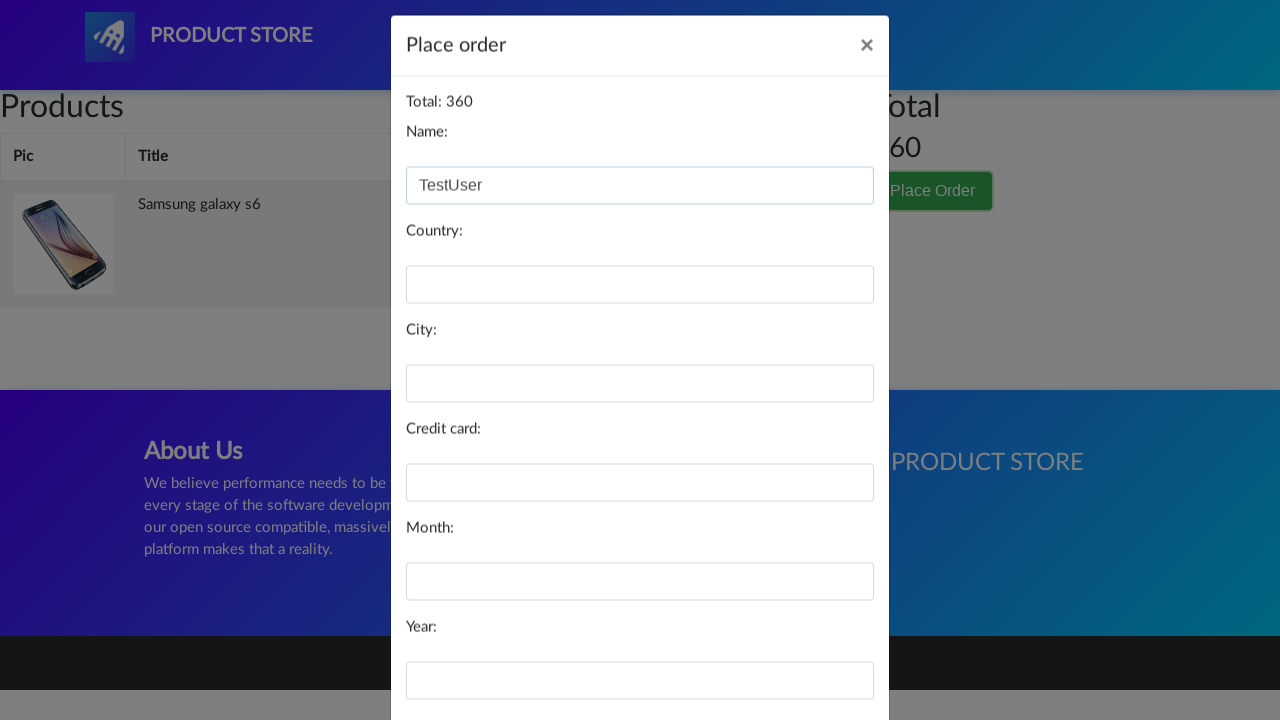

Filled country field with 'TestCountry' on #country
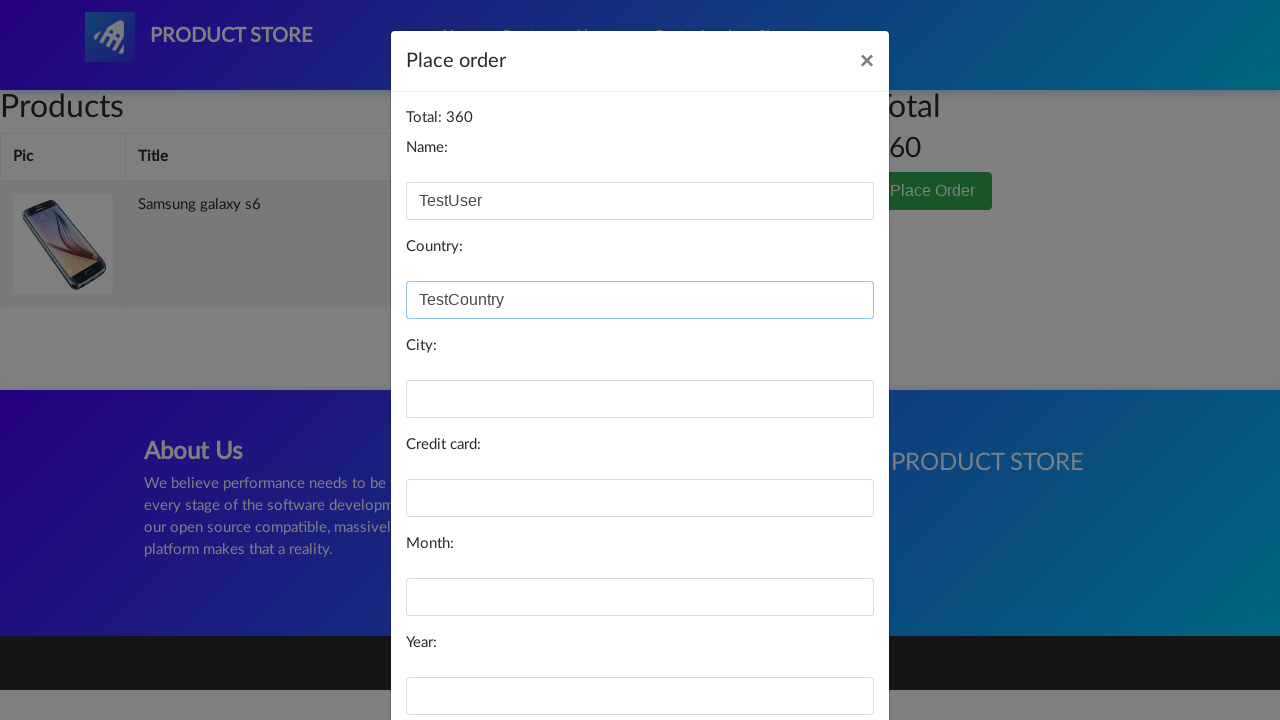

Filled city field with 'TestCity' on #city
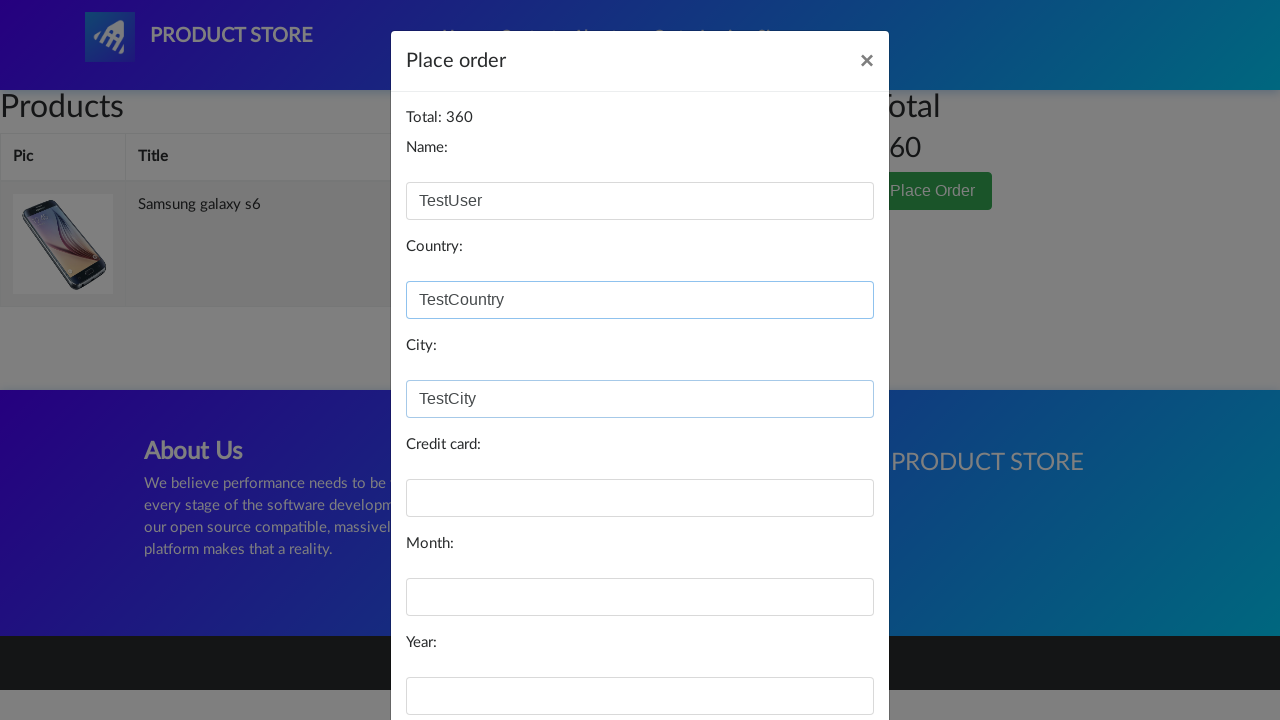

Filled card field with test card number on #card
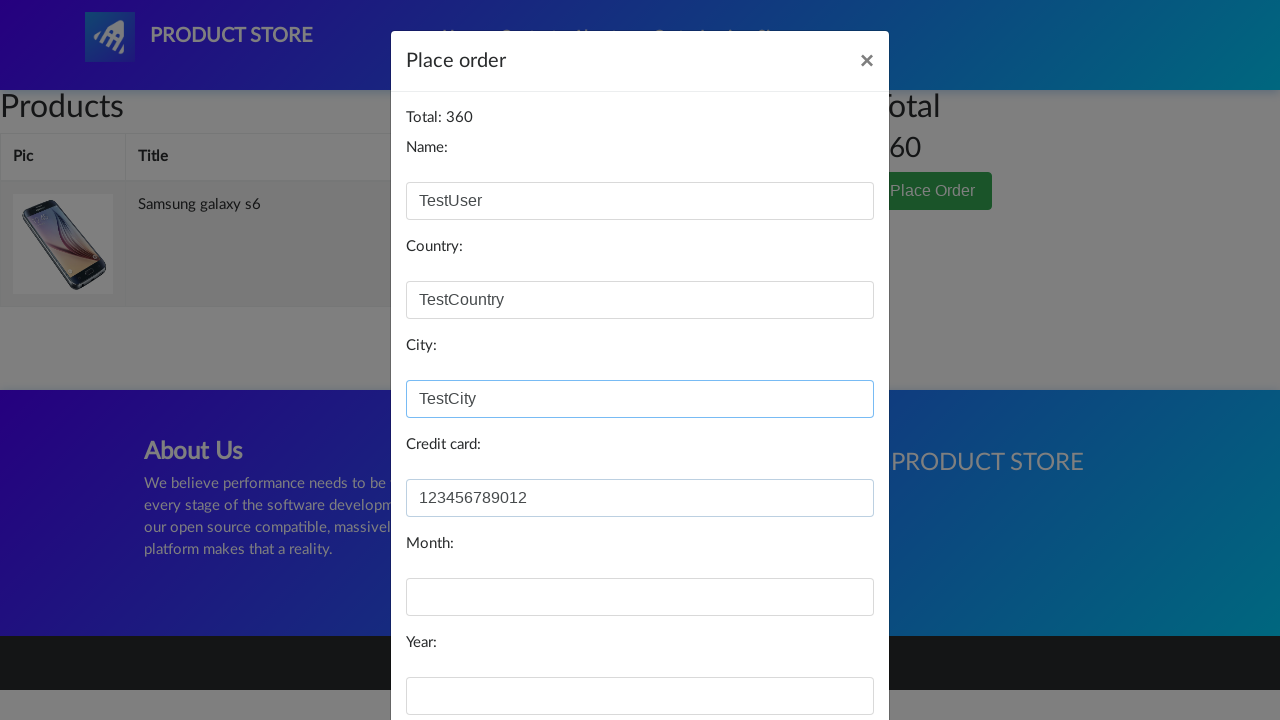

Filled month field with '12' on #month
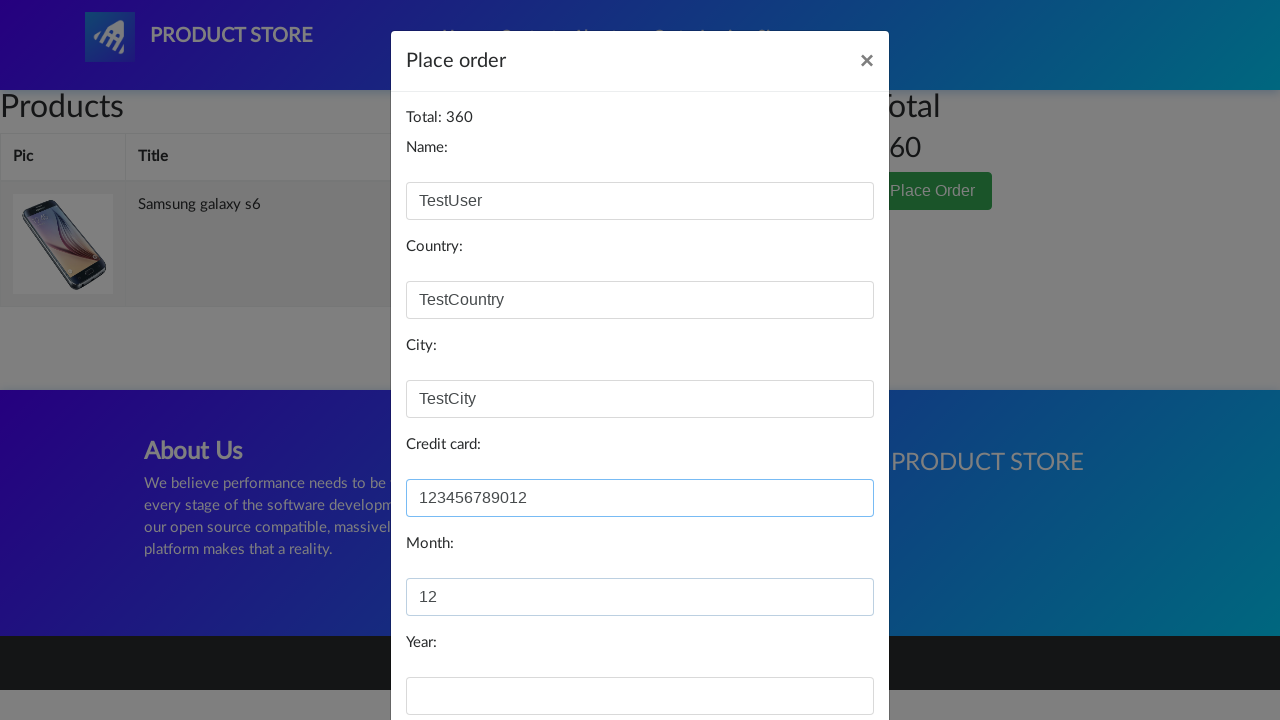

Filled year field with '2024' on #year
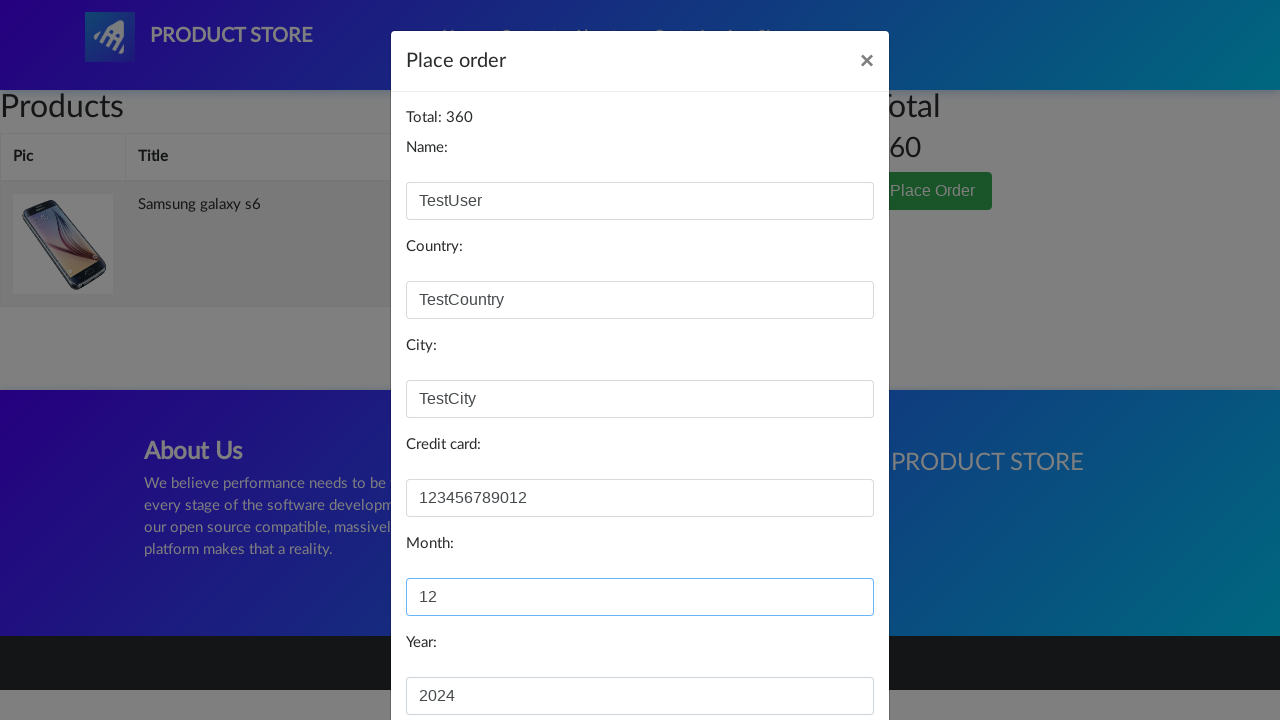

Clicked Purchase button to complete order at (823, 655) on xpath=//button[text()='Purchase']
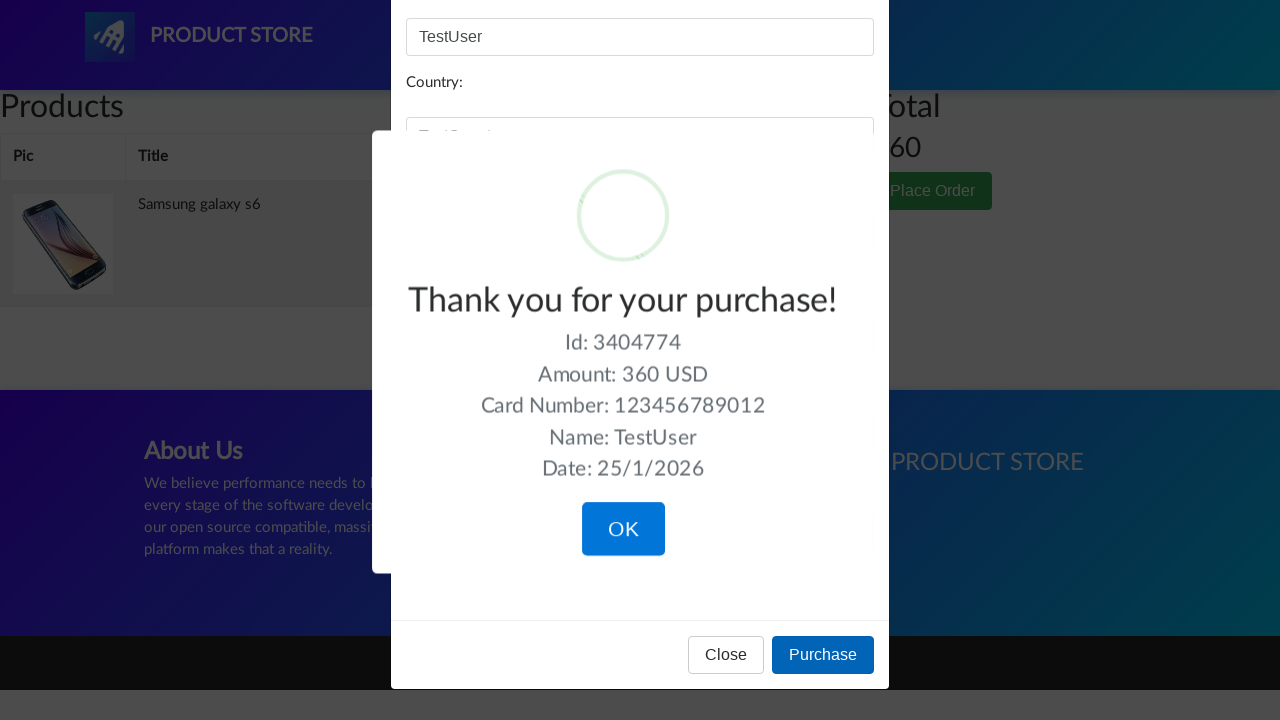

Purchase confirmation alert displayed
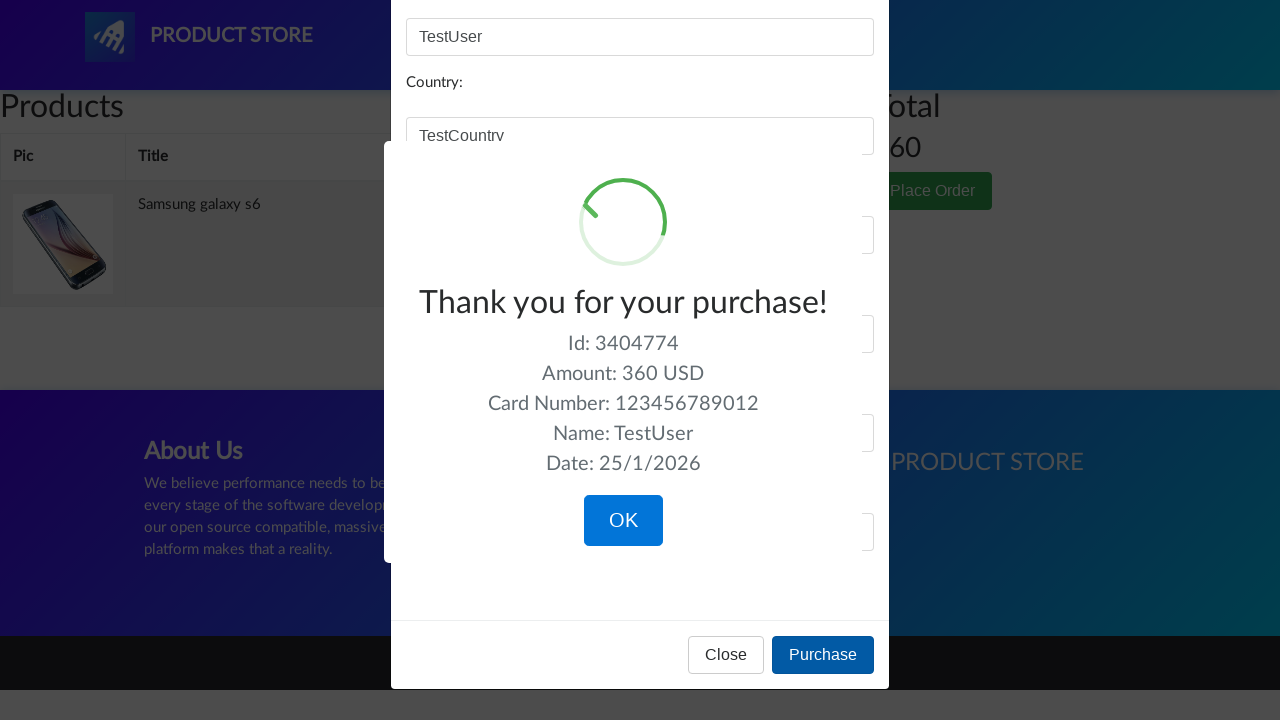

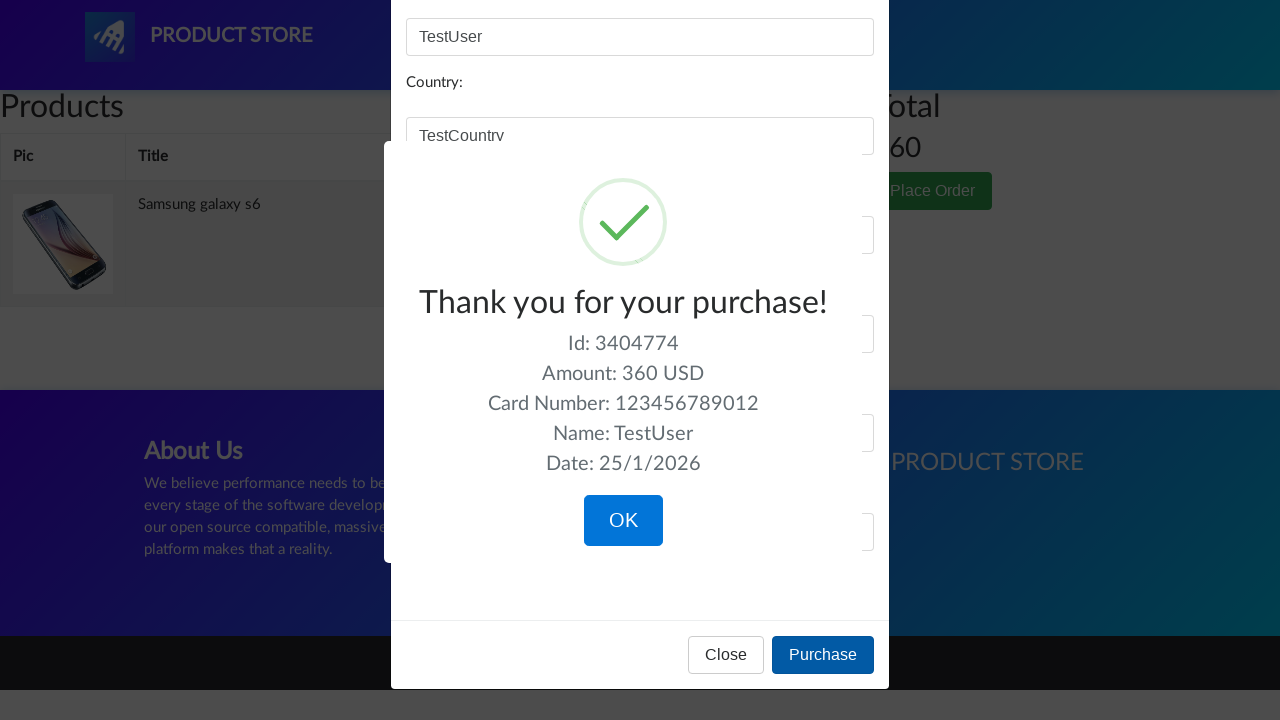